Tests A/B test opt-out by adding the opt-out cookie before navigating to the A/B test page, then verifying the page shows no A/B test

Starting URL: http://the-internet.herokuapp.com

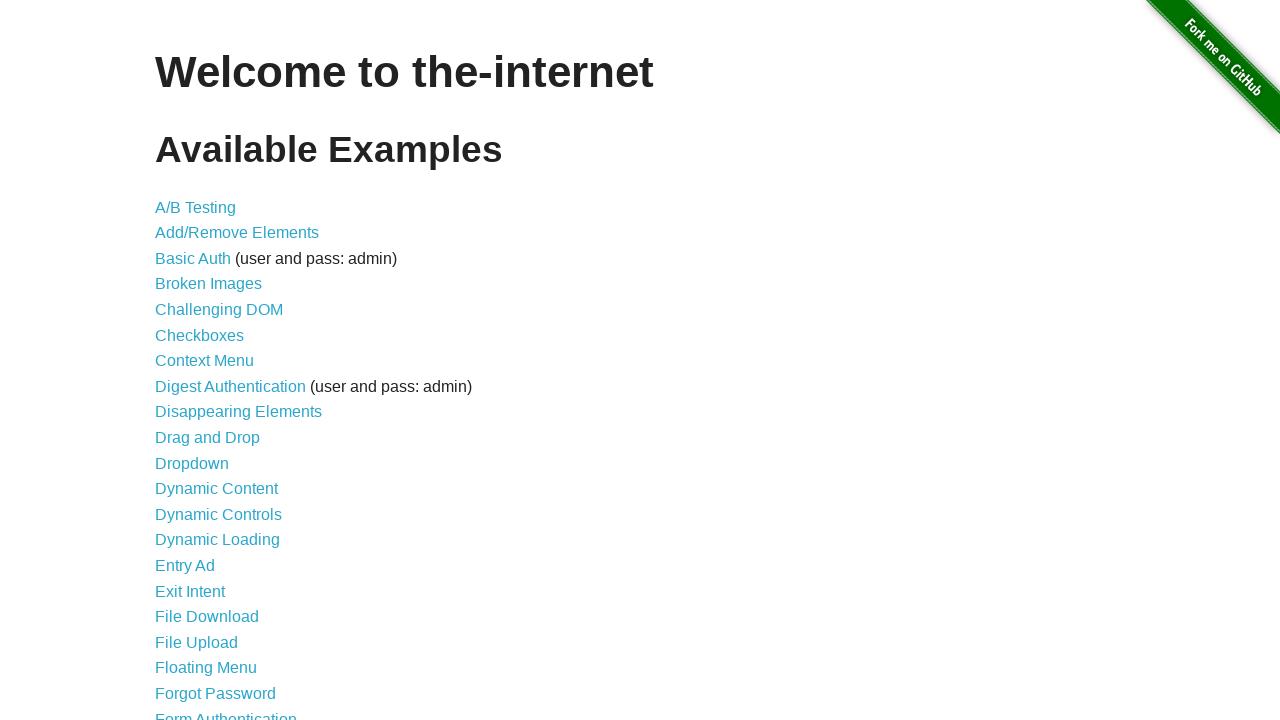

Added optimizelyOptOut cookie with value 'true' to opt out of A/B test
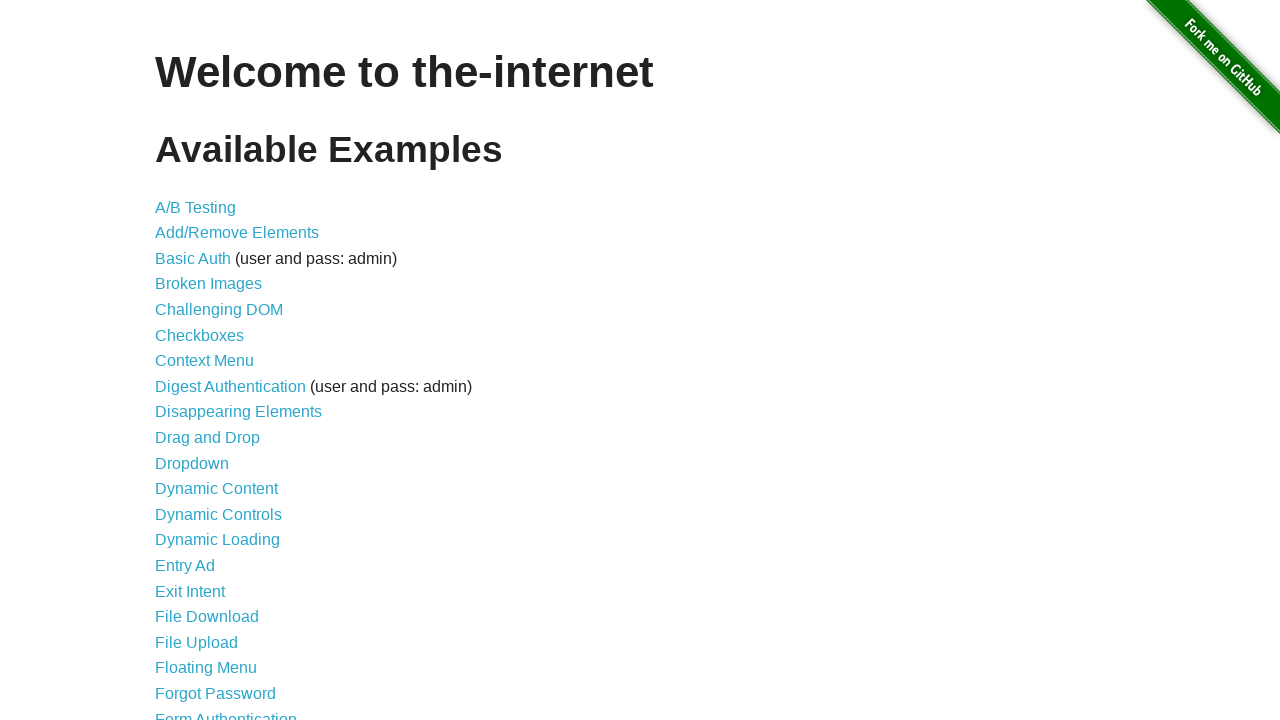

Navigated to A/B test page at /abtest
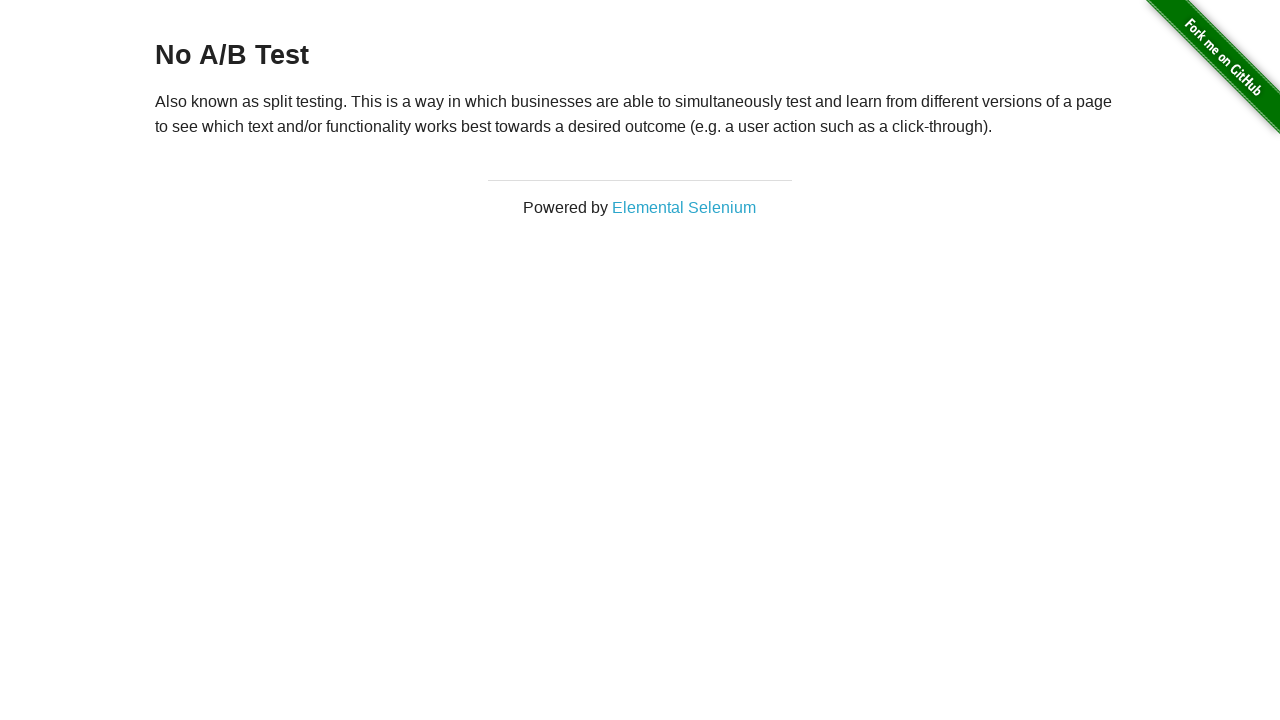

Waited for h3 heading element to load
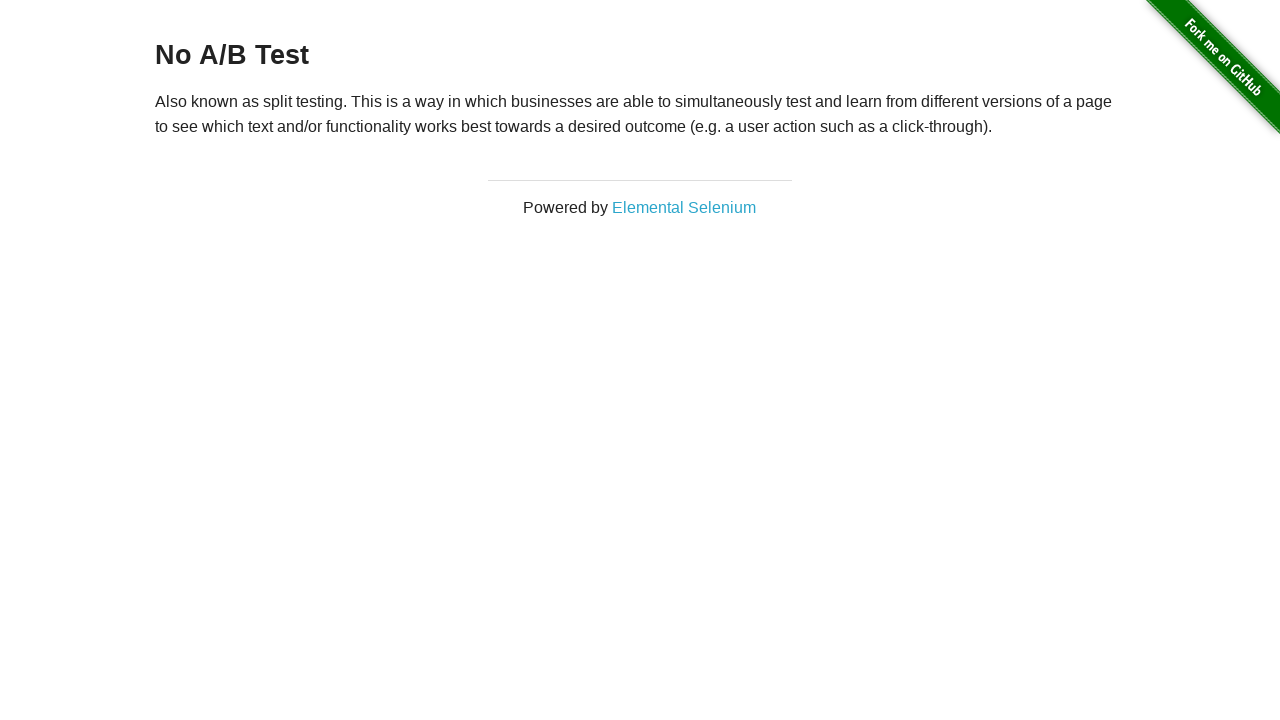

Retrieved heading text: 'No A/B Test'
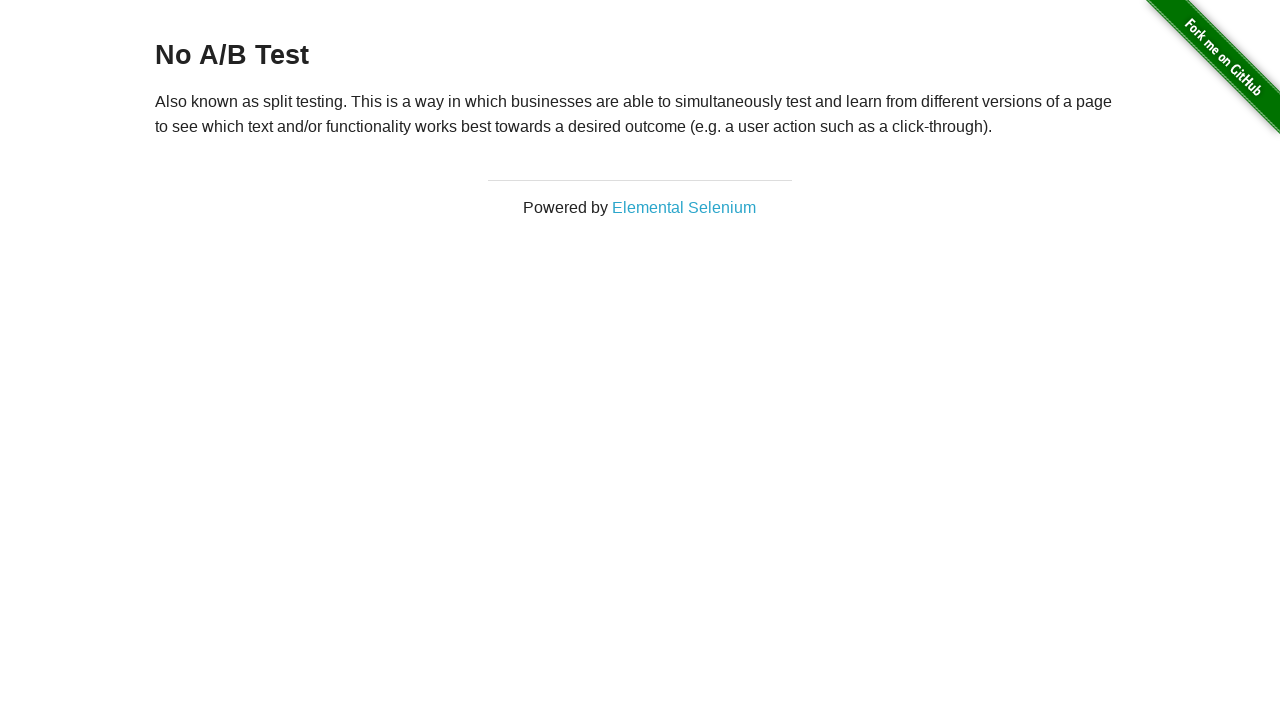

Verified that heading text starts with 'No A/B Test' - opt-out cookie successfully prevented A/B test
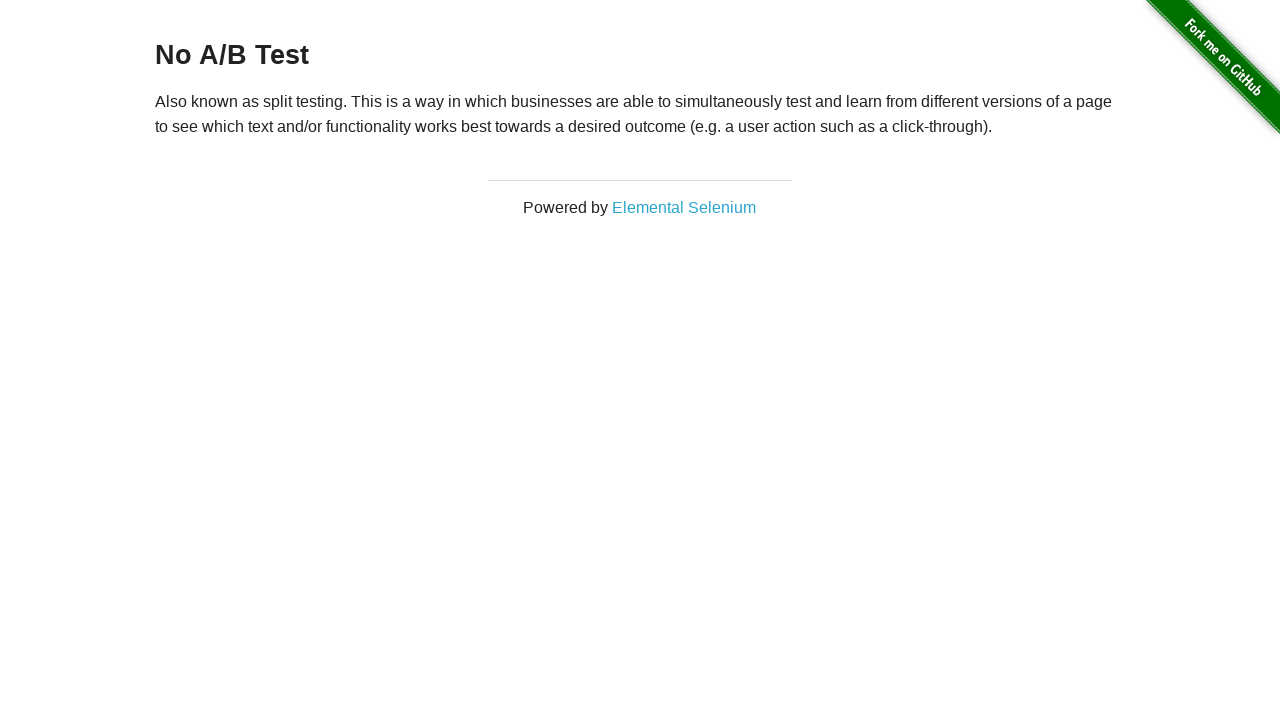

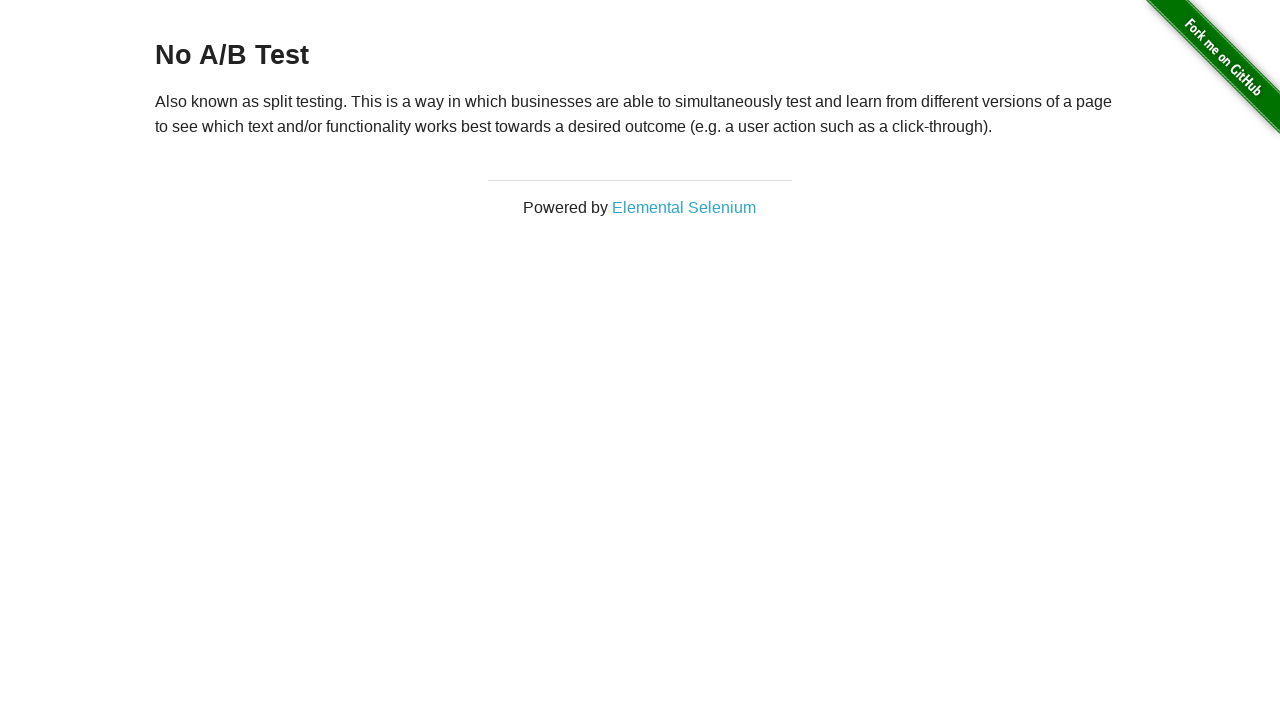